Navigates to Hotpepper Japan website and clicks on the Hokkaido region link

Starting URL: https://www.hotpepper.jp/

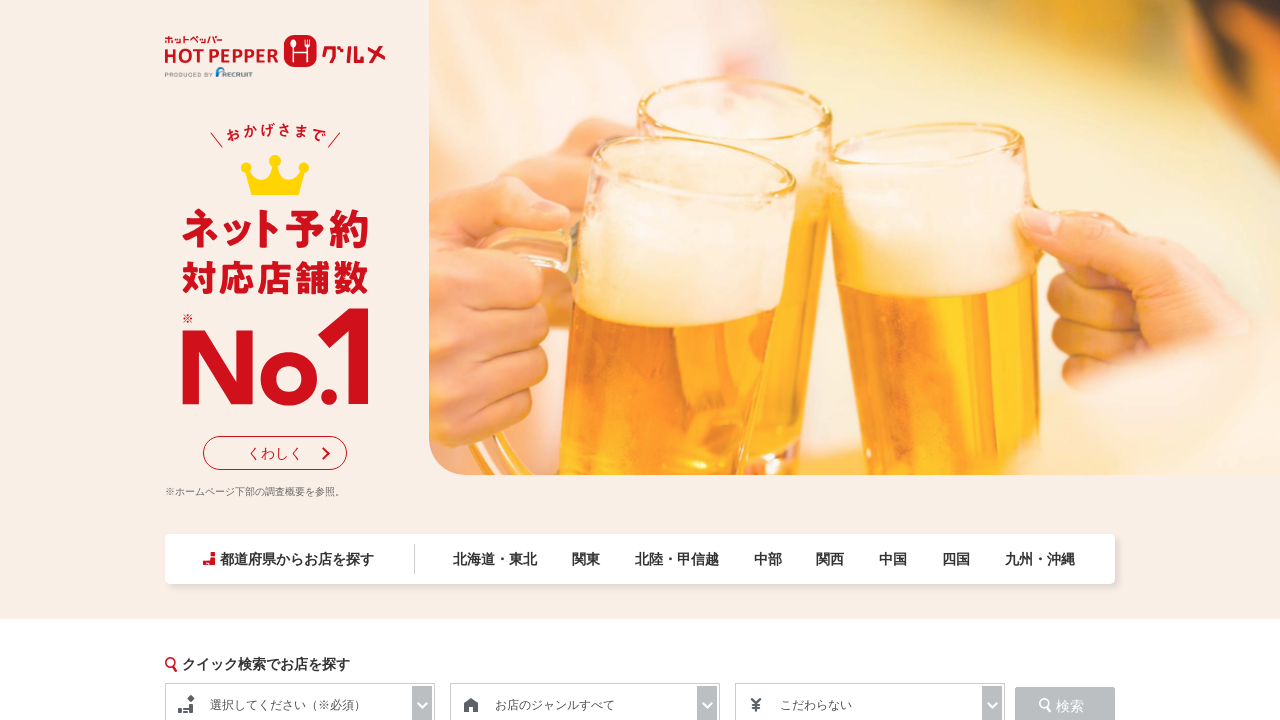

Navigated to Hotpepper Japan website
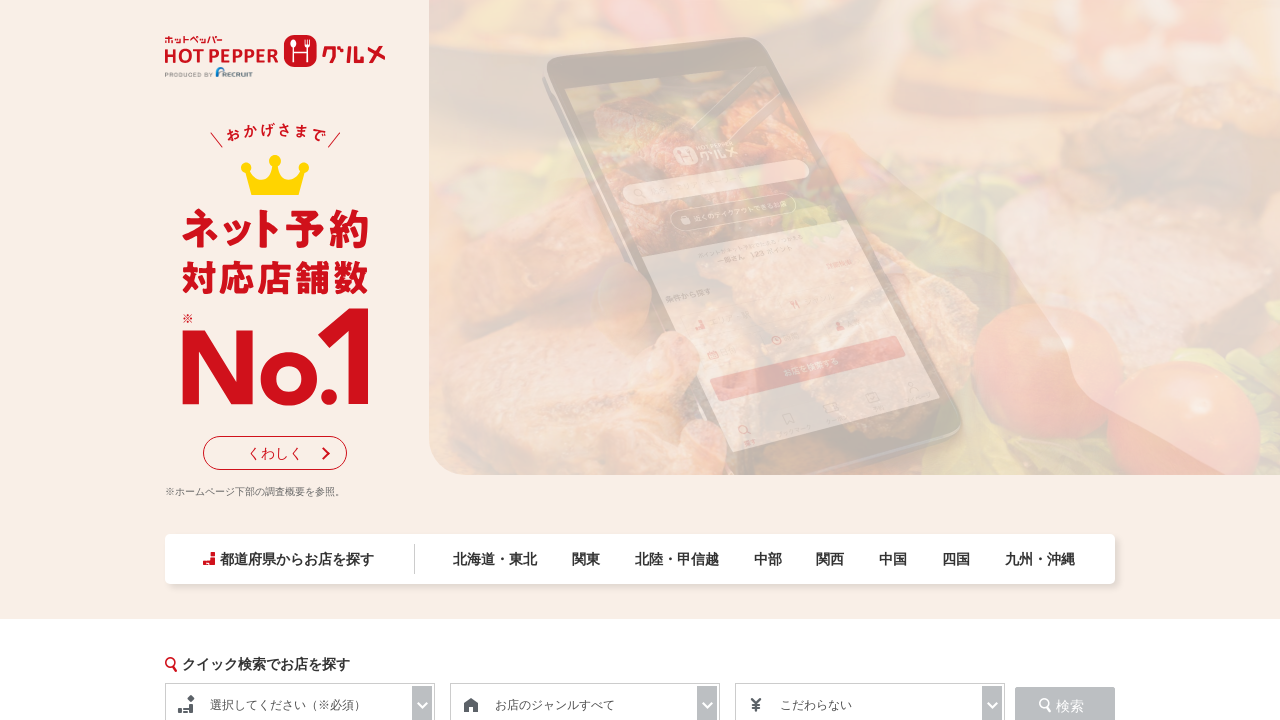

Clicked on the Hokkaido region link at (495, 559) on text=北海道
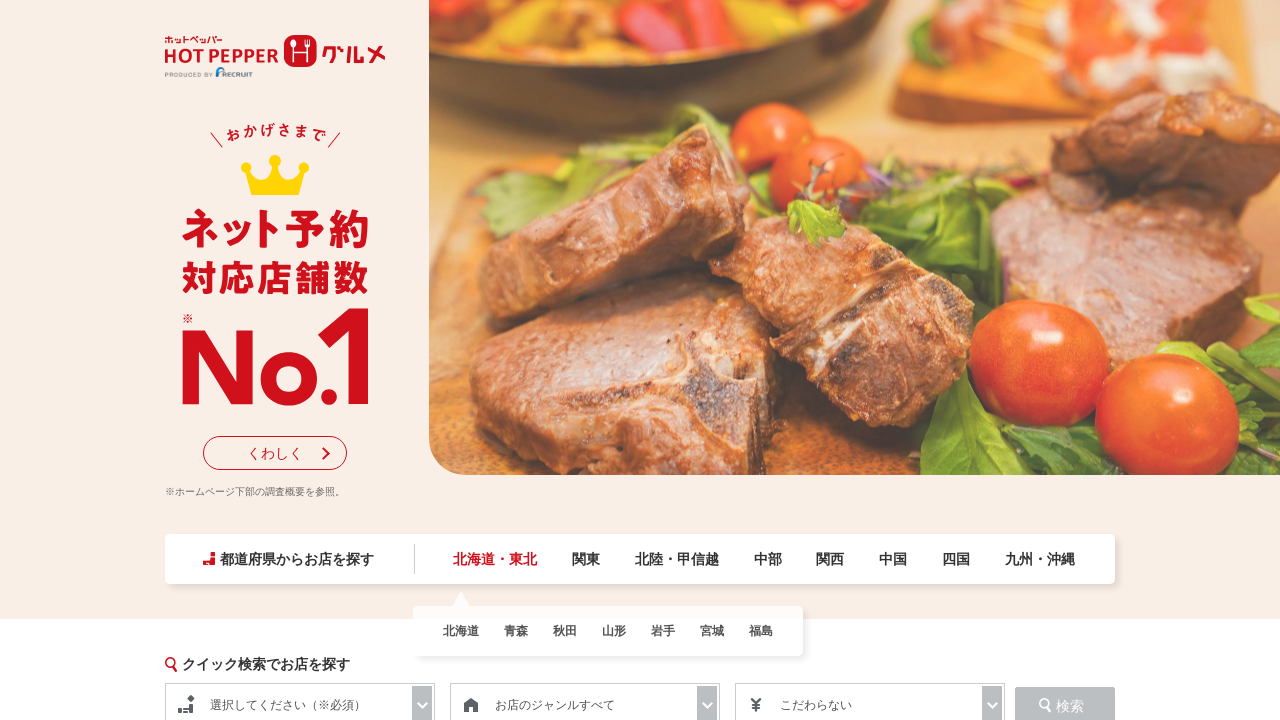

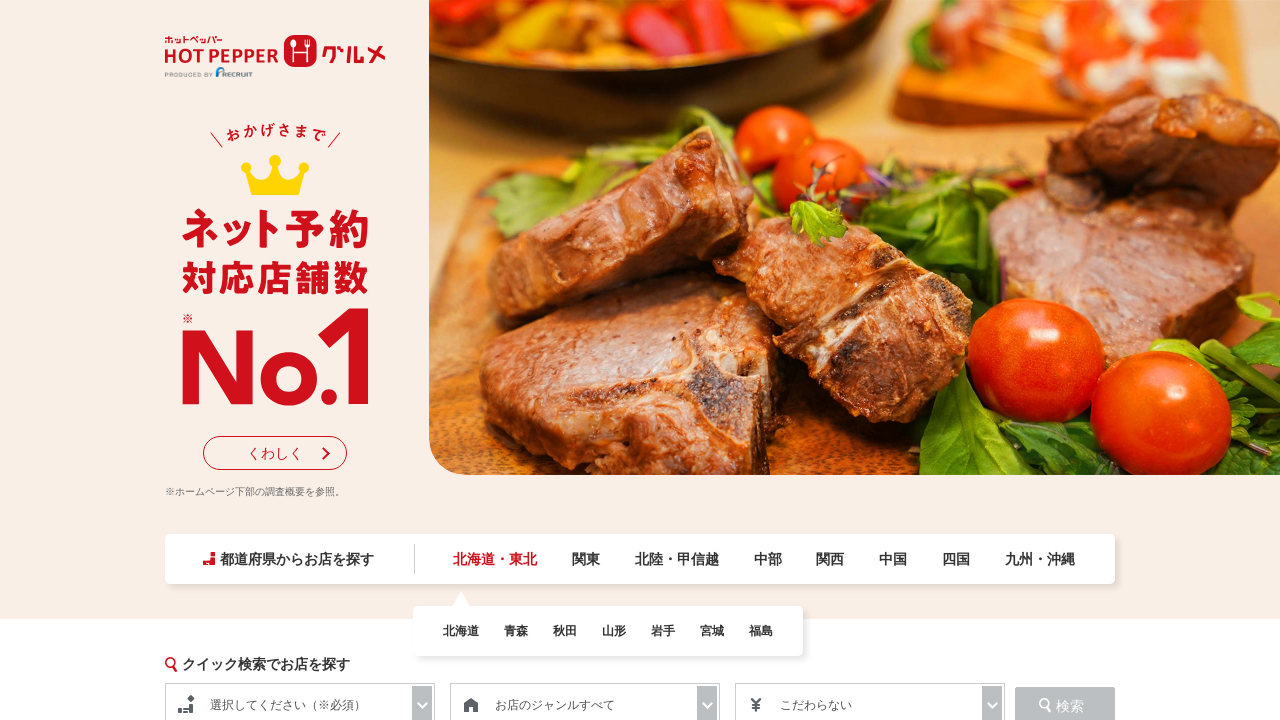